Tests multi-window/tab functionality by opening a new window, navigating to a second site, extracting a course name, switching back to the parent window, and entering that course name into a form field

Starting URL: https://rahulshettyacademy.com/angularpractice/

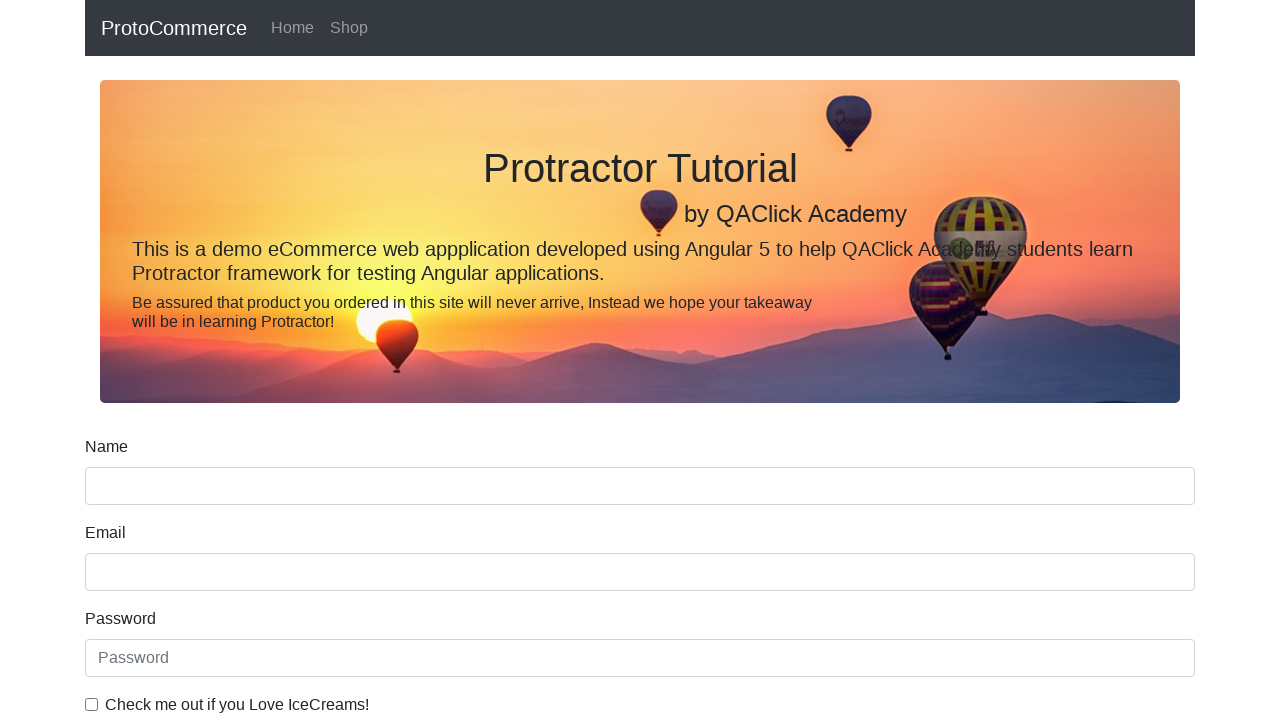

Opened a new page/tab
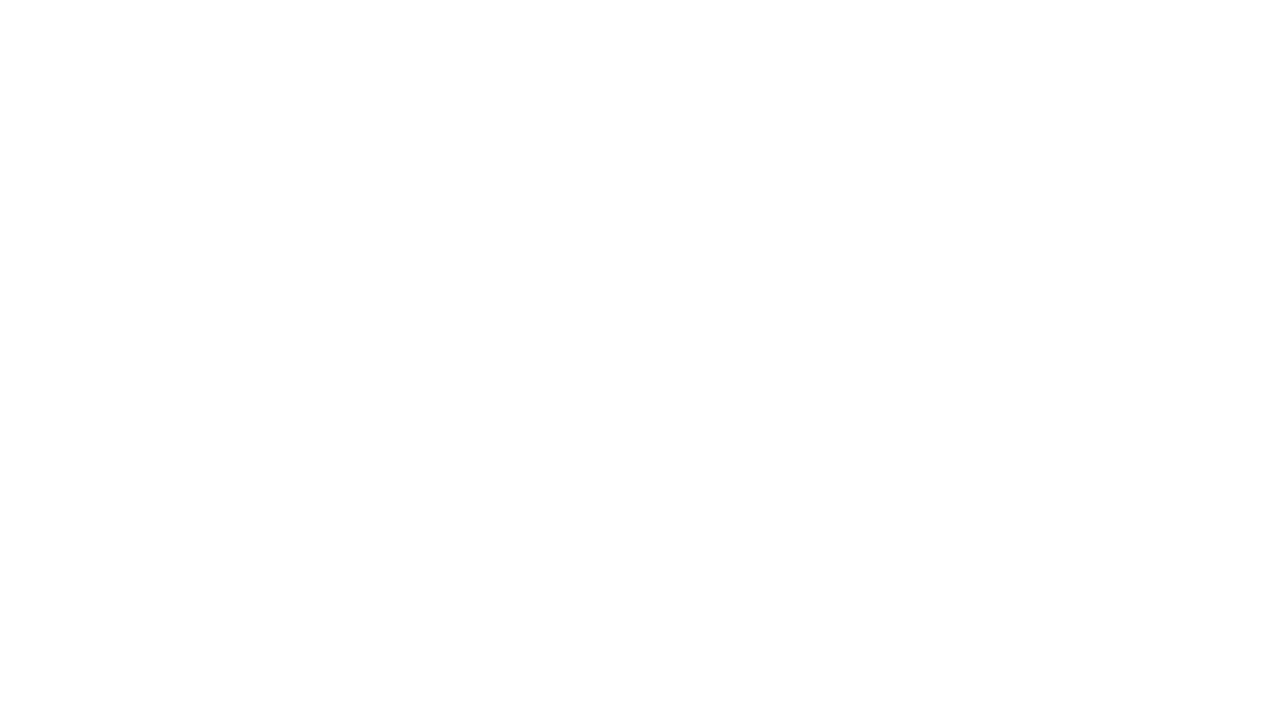

Navigated to https://rahulshettyacademy.com/ in new page
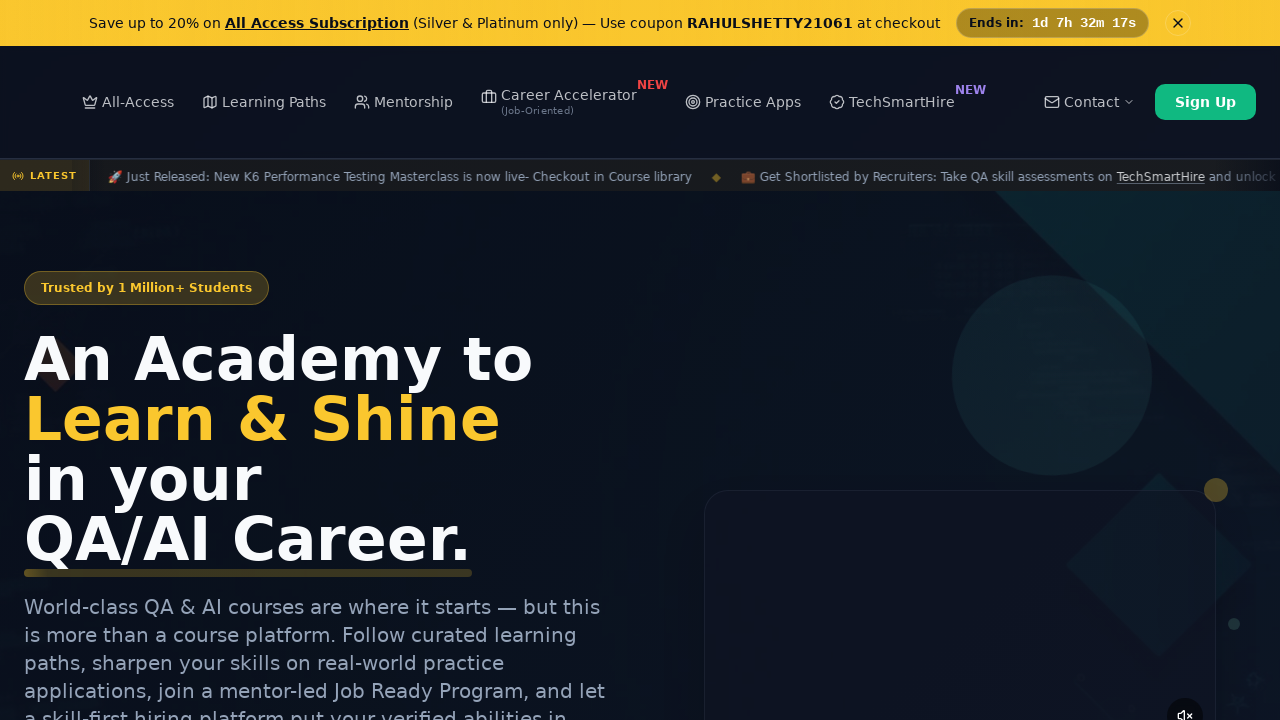

Waited for course links to load
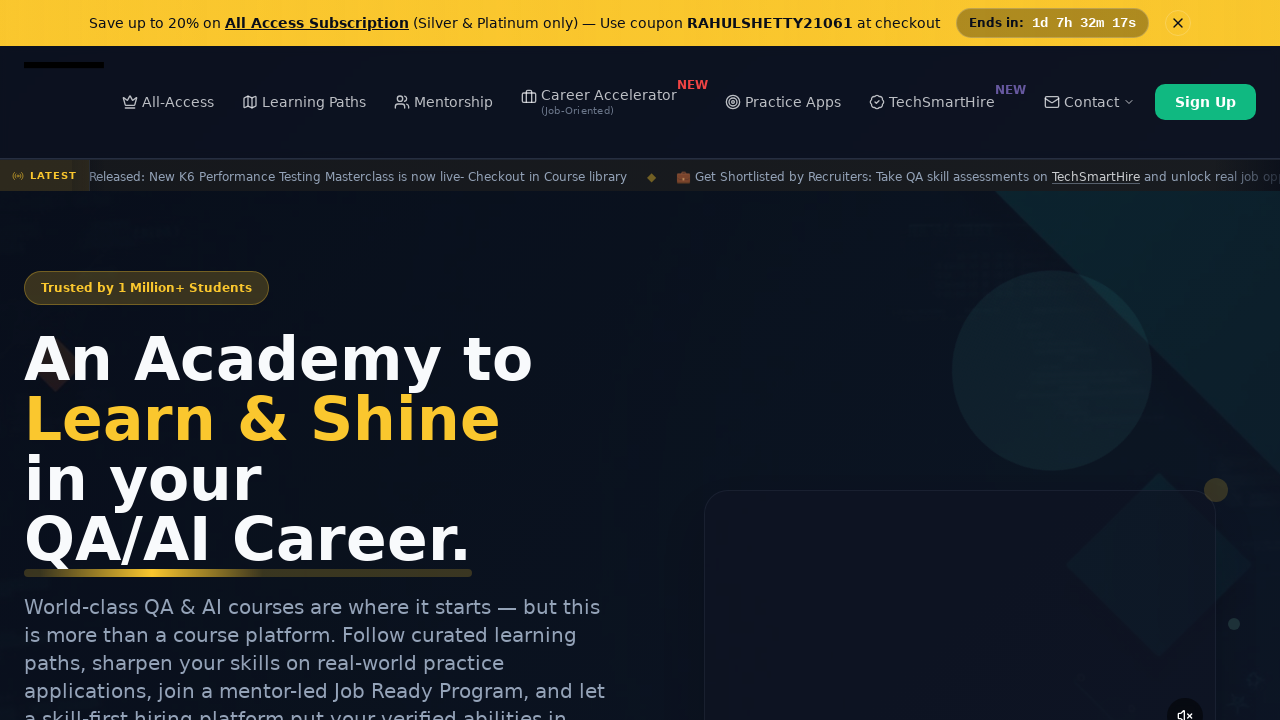

Located all course links
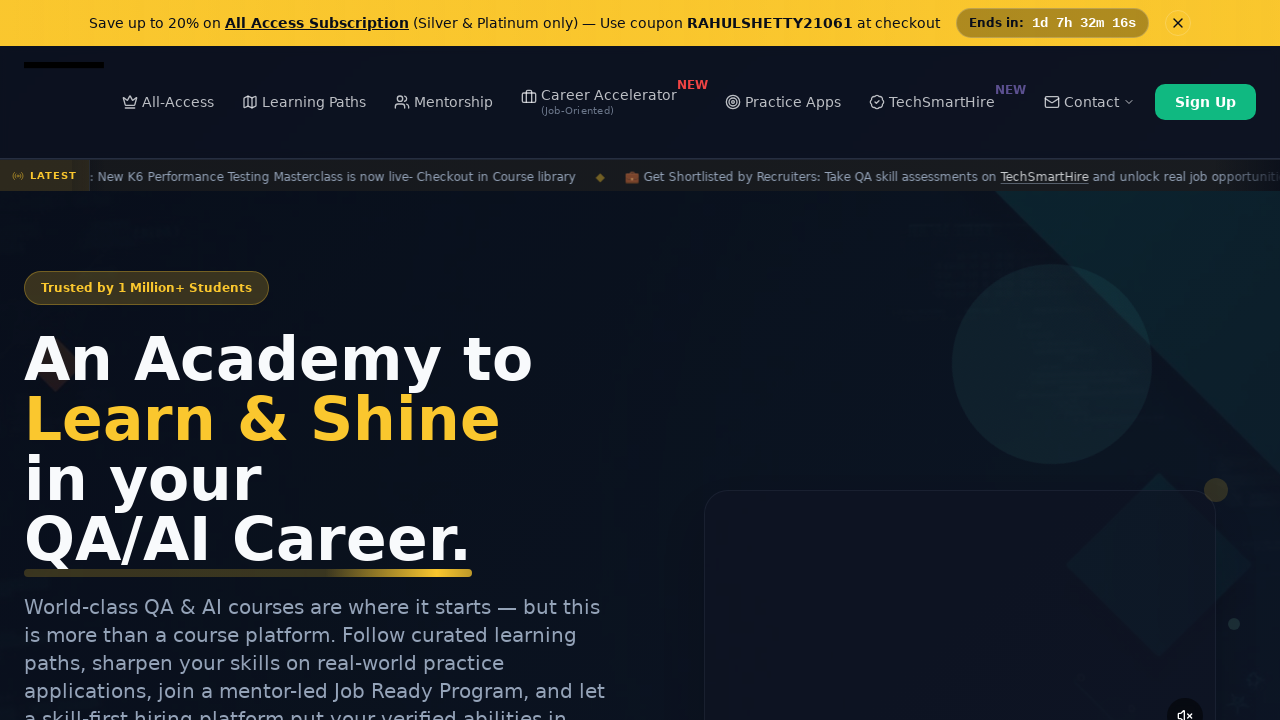

Extracted course name from second course link: 'Playwright Testing'
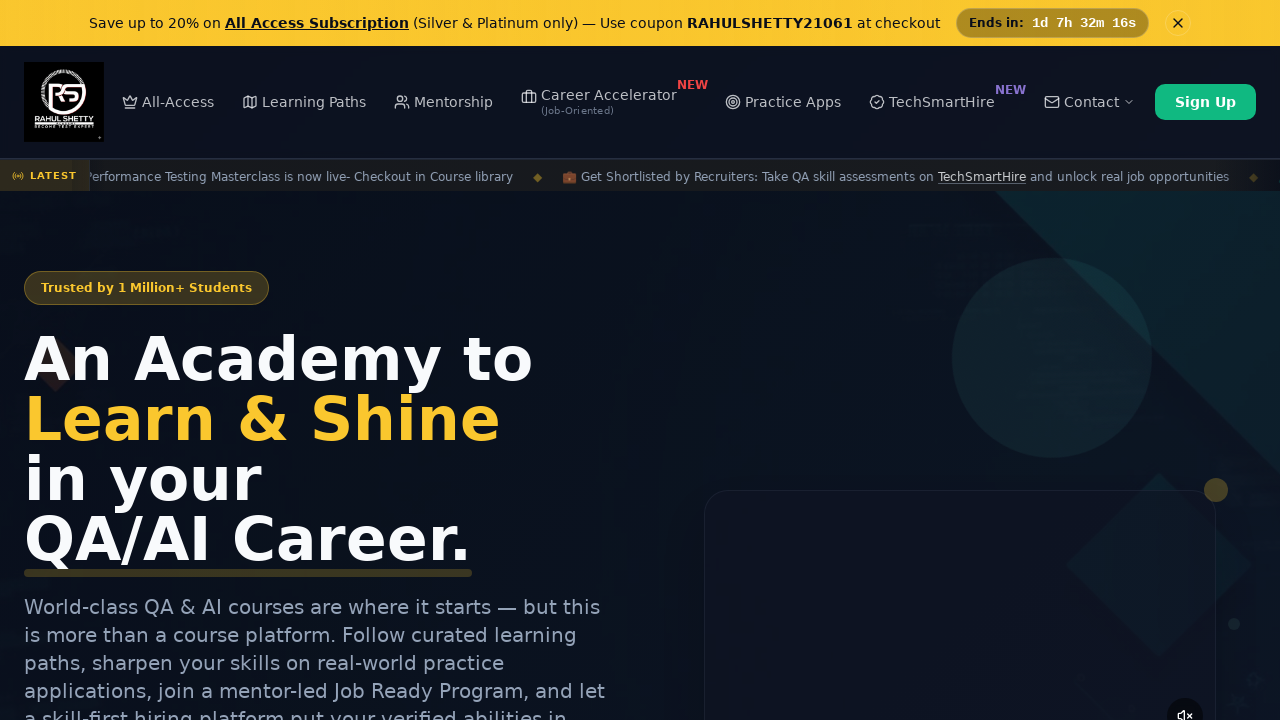

Filled name field with course name 'Playwright Testing' in parent window on [name='name']
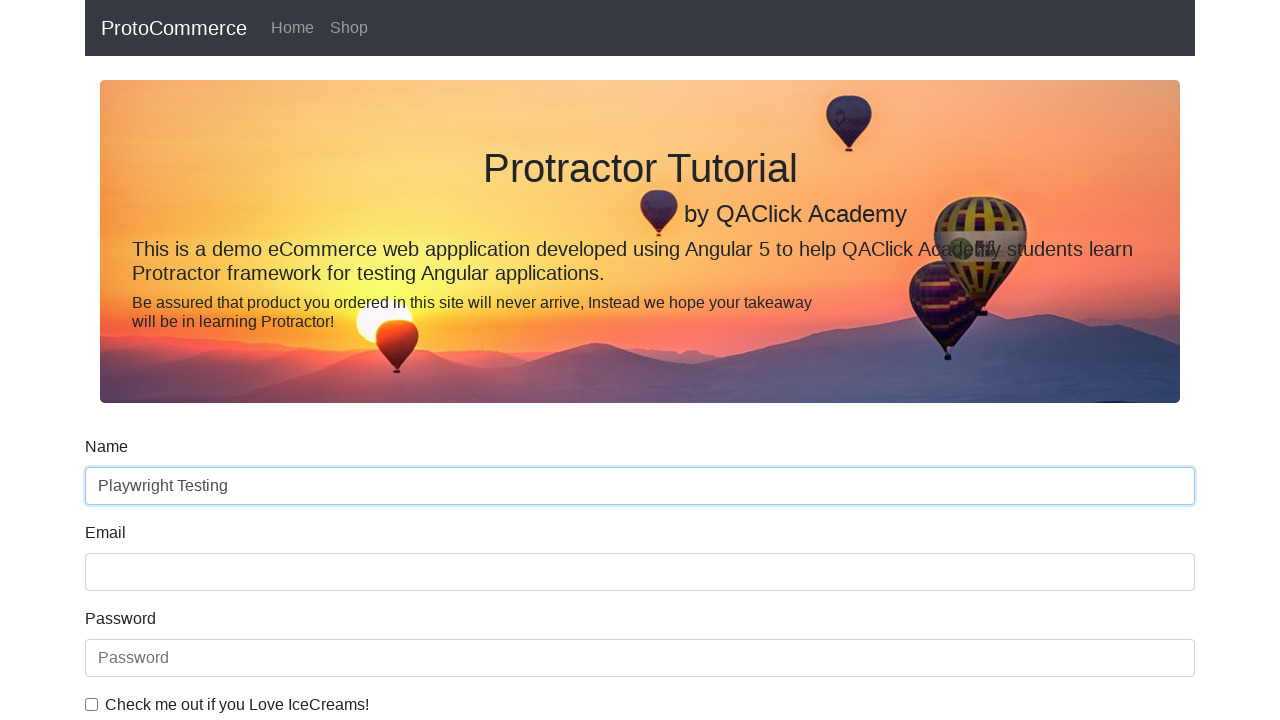

Closed the new page/tab
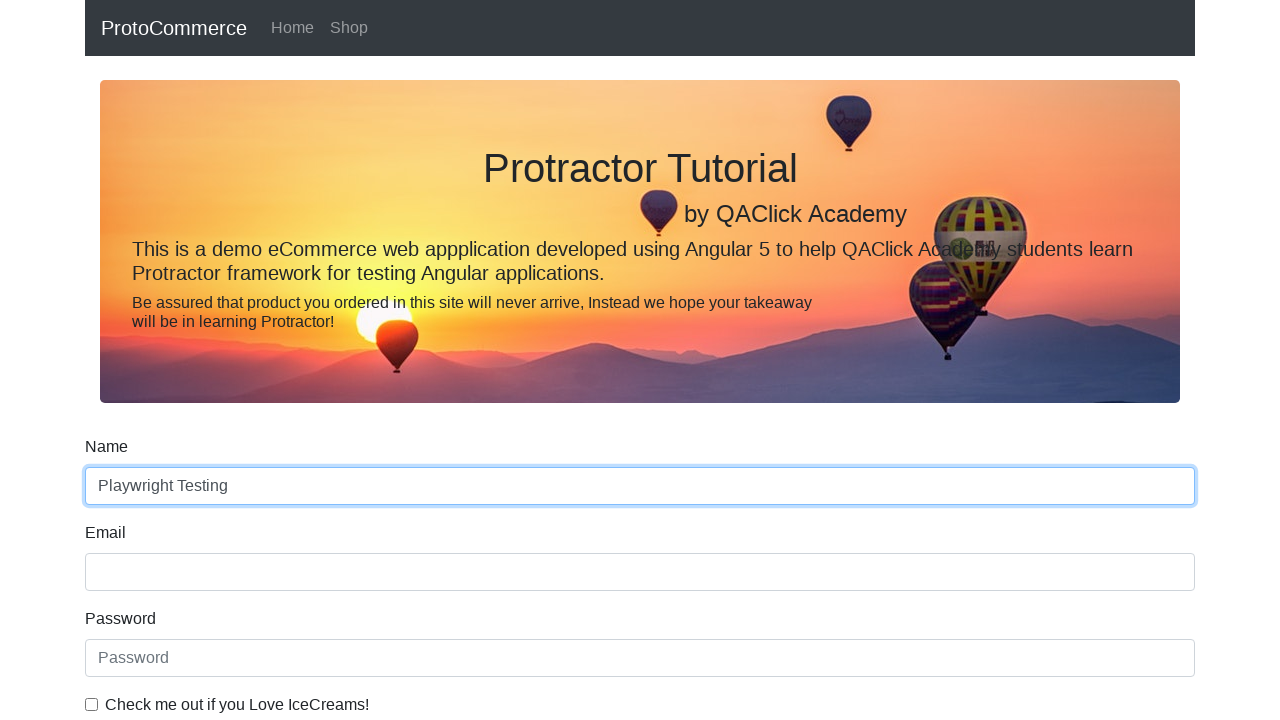

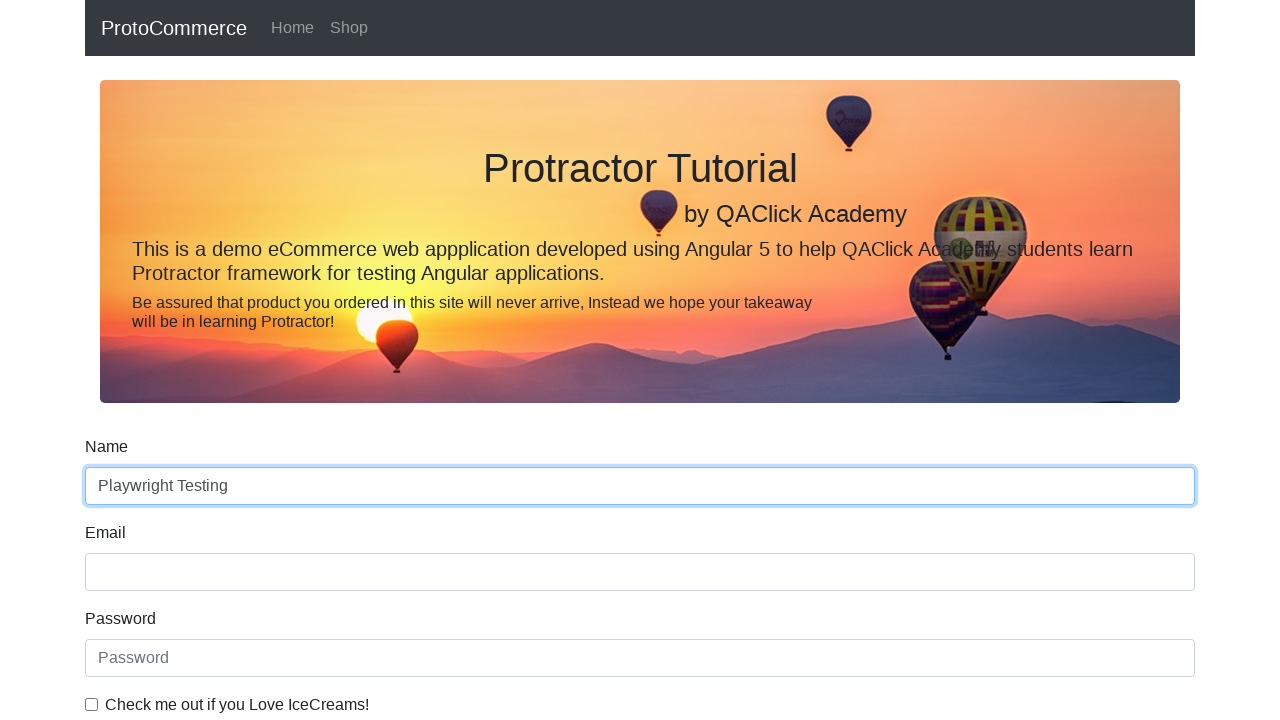